Tests login validation by attempting to login with empty fields and verifying error message

Starting URL: https://www.saucedemo.com/

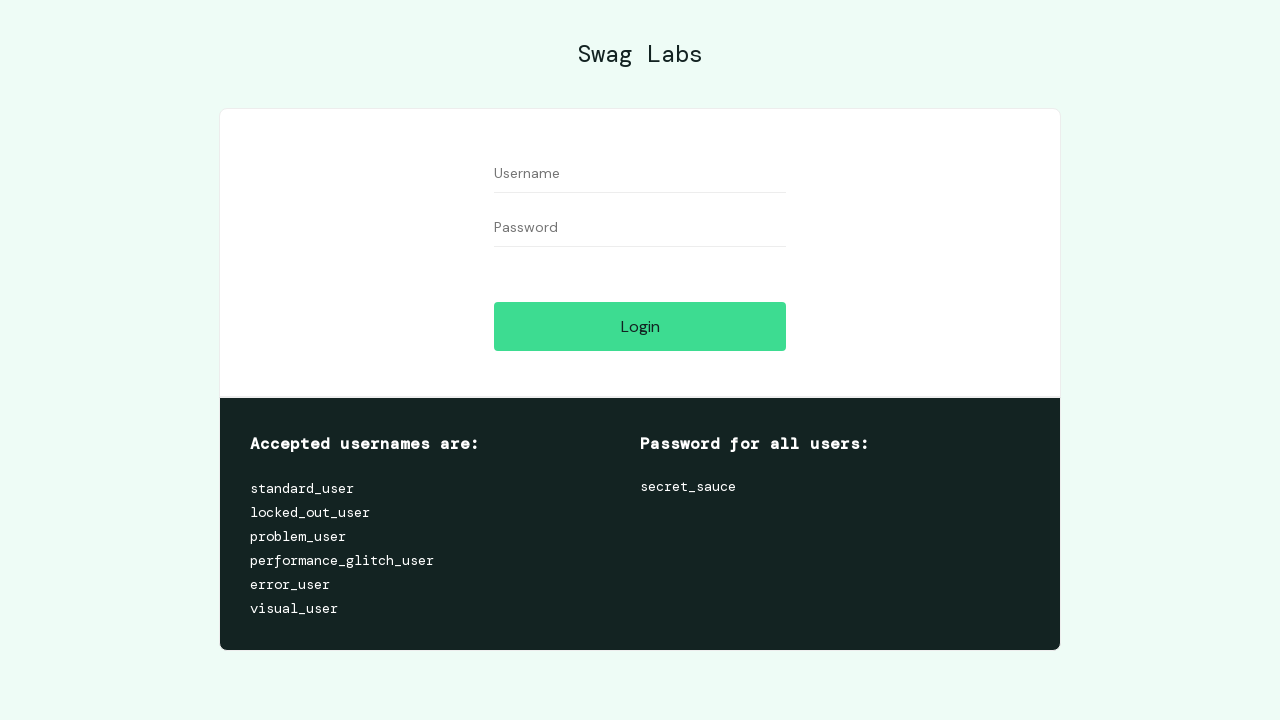

Clicked login button without filling any fields at (640, 326) on xpath=/html/body/div[1]/div/div[2]/div[1]/div[1]/div/form/input
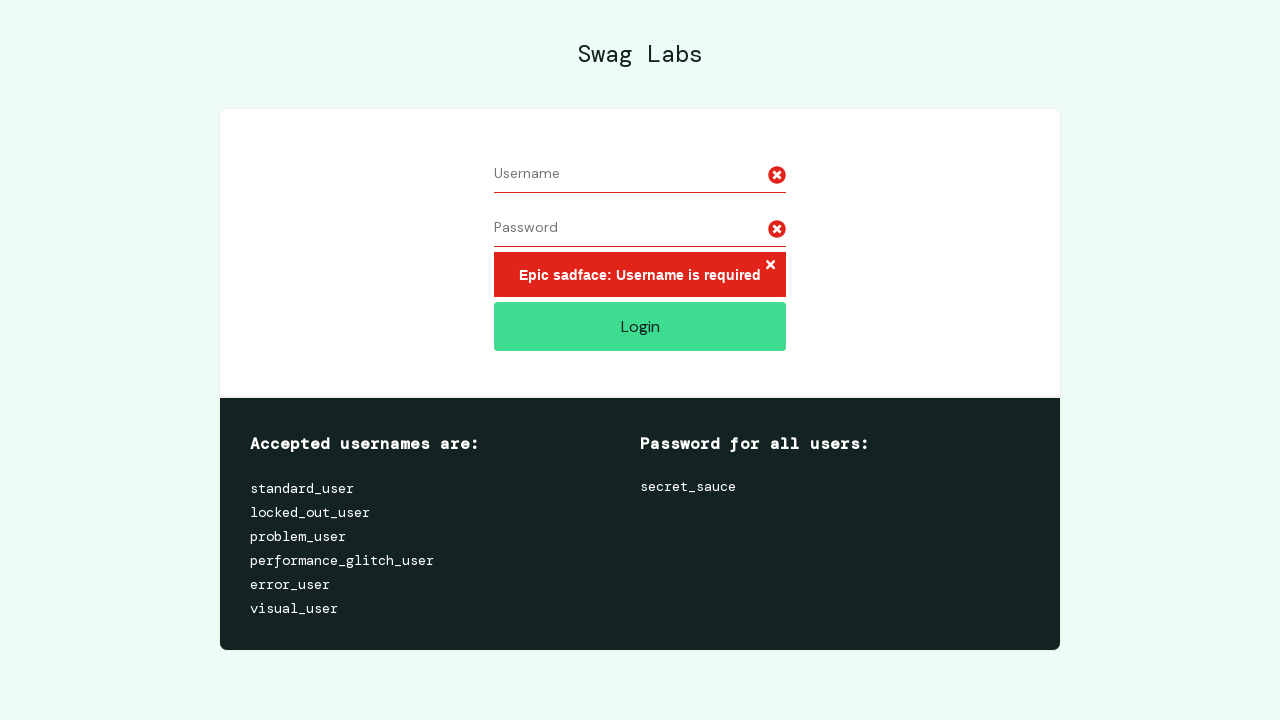

Error message appeared after login attempt with blank fields
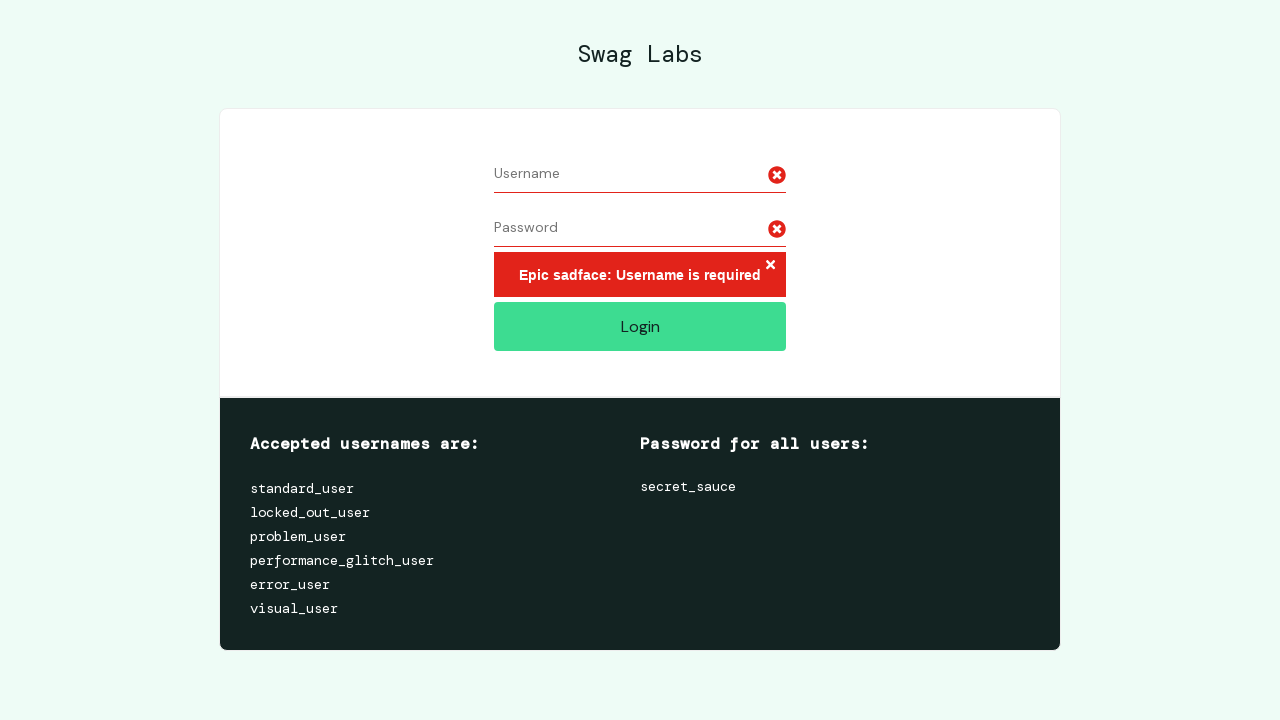

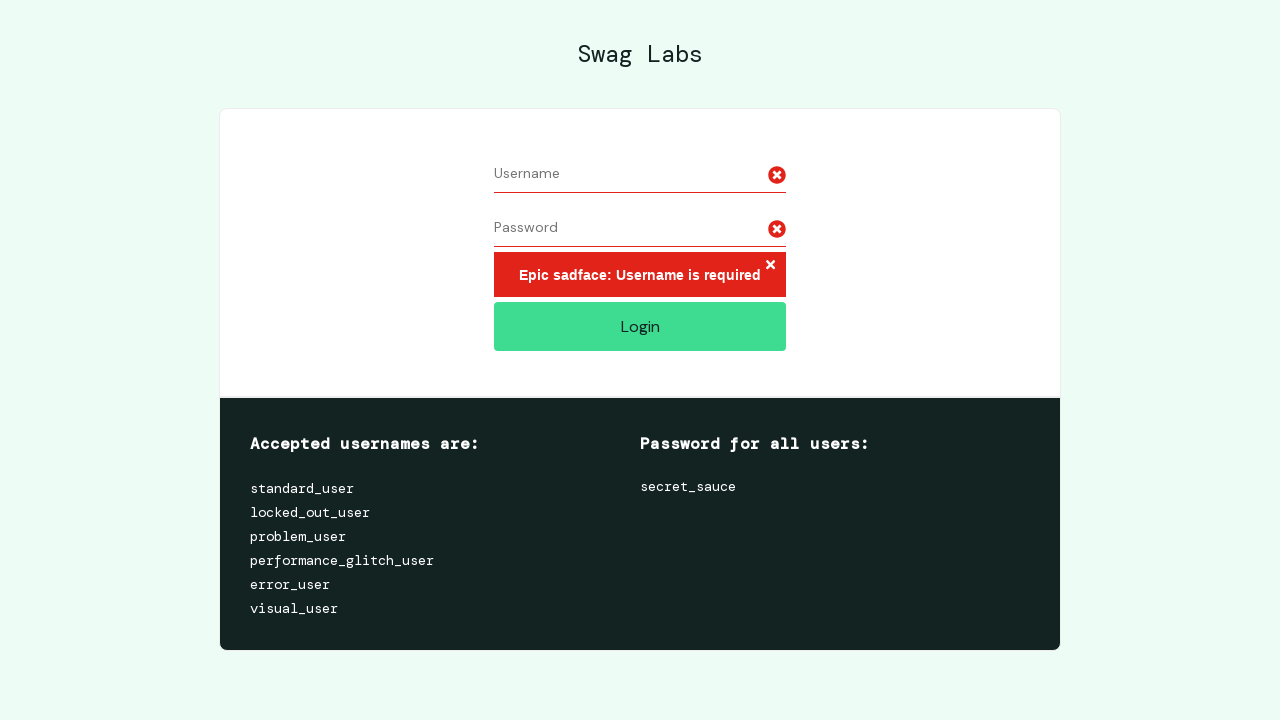